Tests a calculator application by entering two numbers, clicking calculate, and verifying the result

Starting URL: http://juliemr.github.io/protractor-demo/

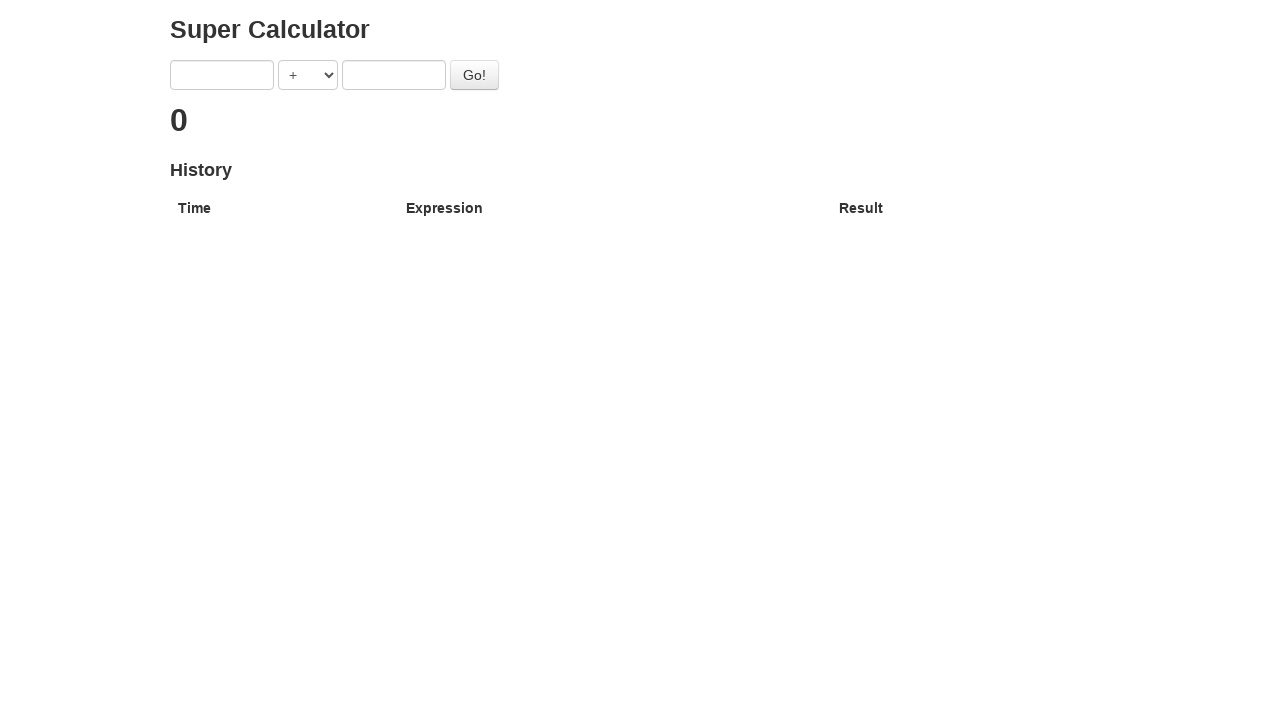

Entered first number '5' into calculator on input[ng-model='first']
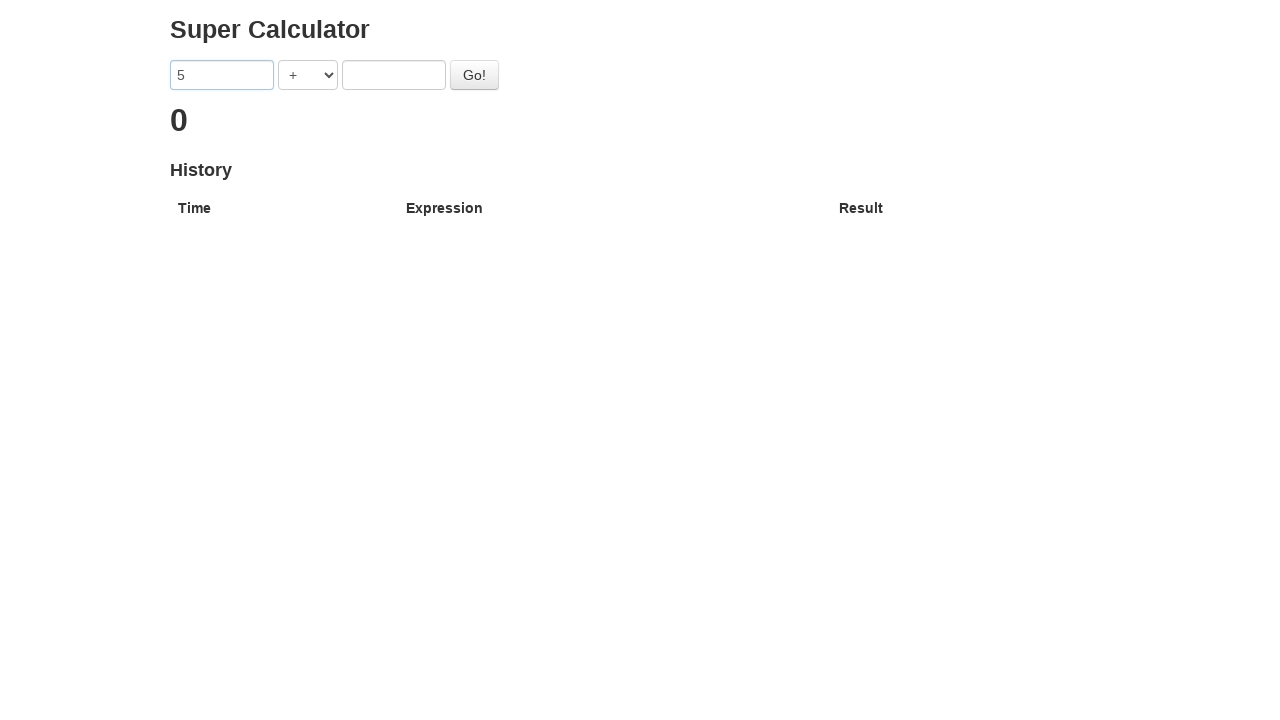

Entered second number '5' into calculator on input[ng-model='second']
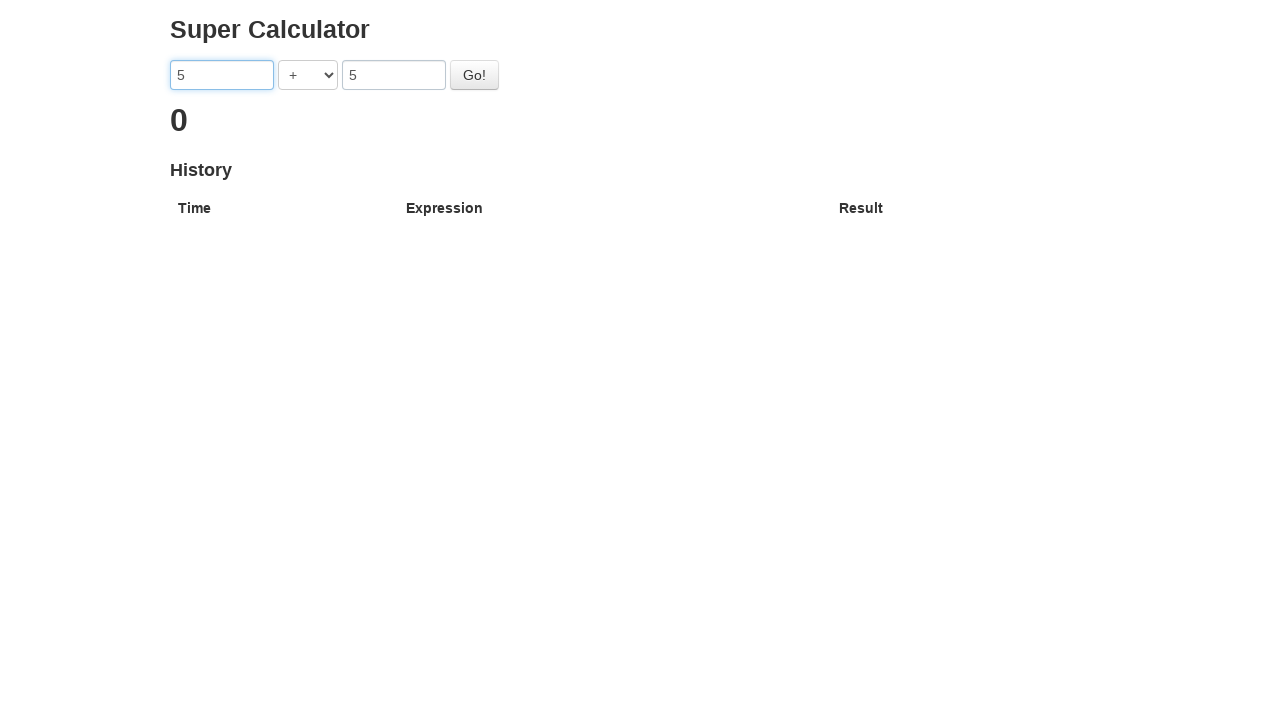

Clicked calculate button at (474, 75) on #gobutton
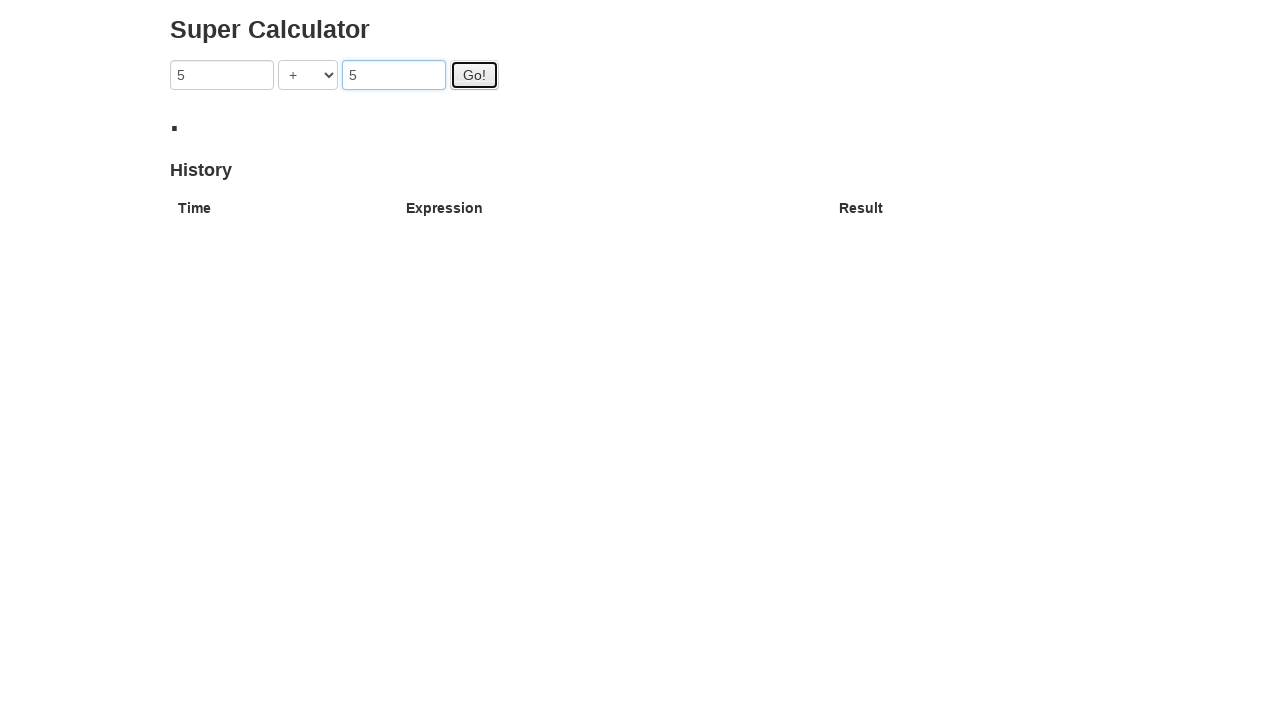

Waited for result element with text '10' to appear
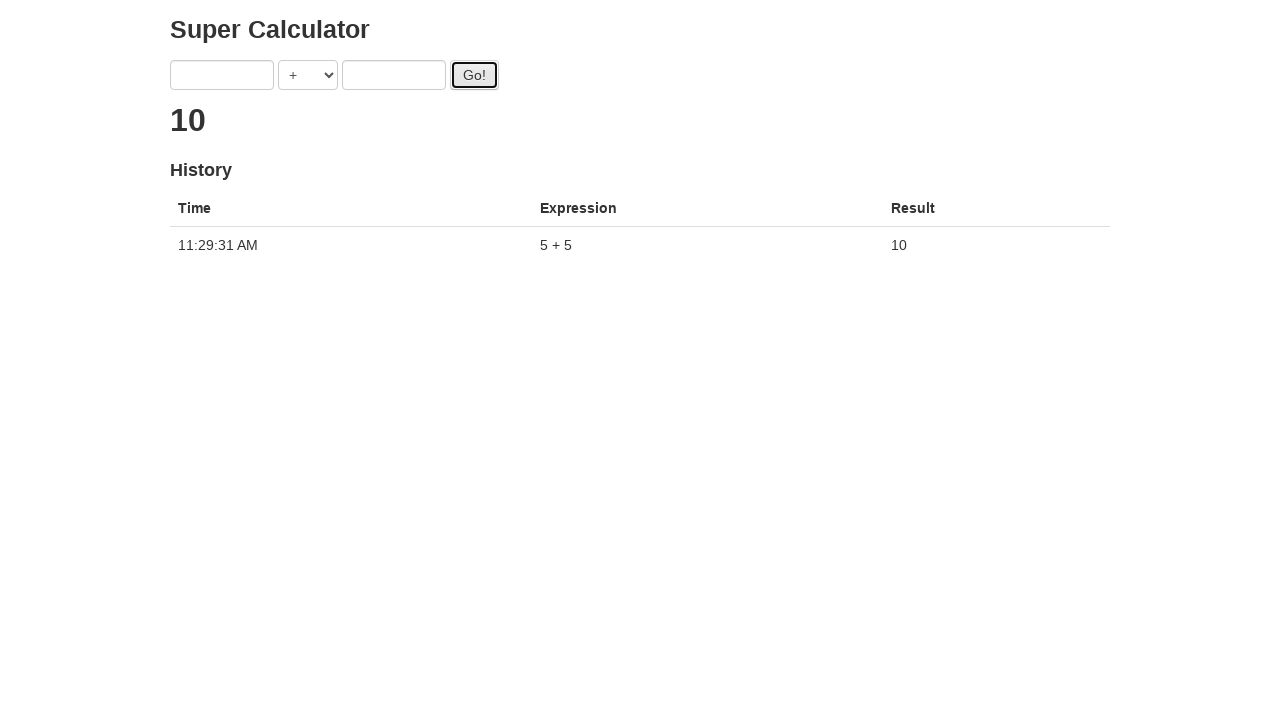

Verified result element is visible
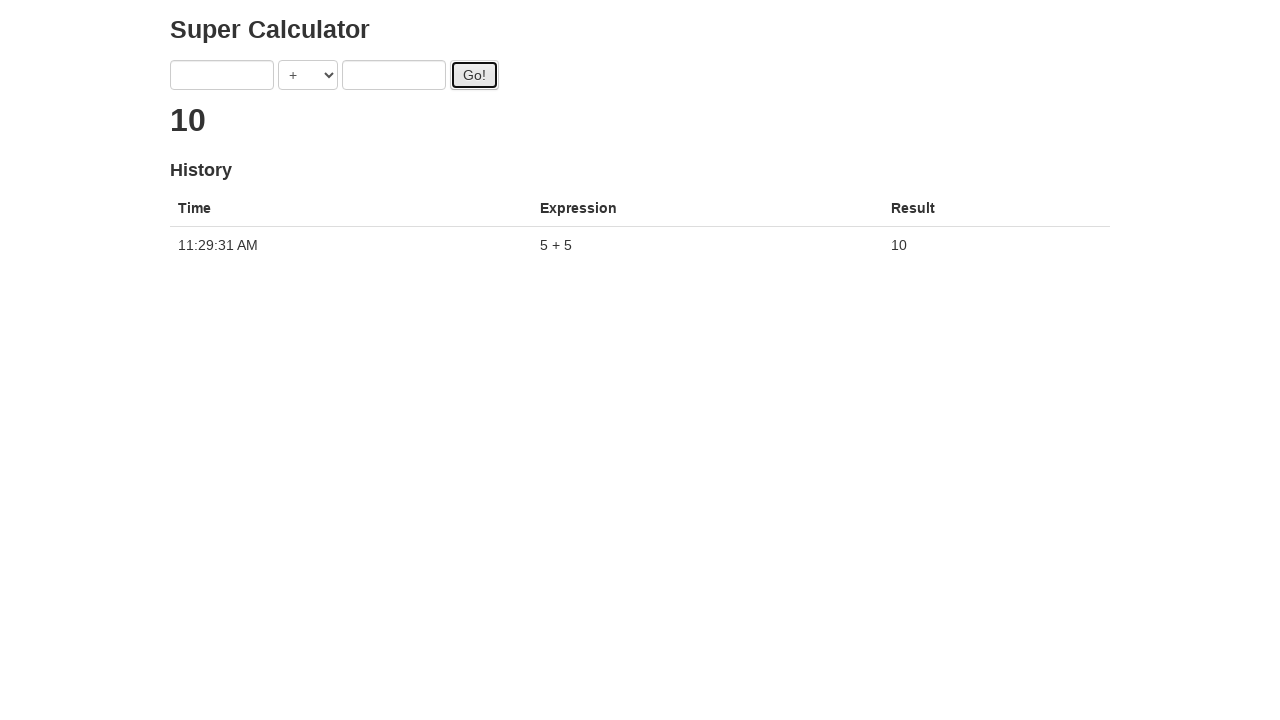

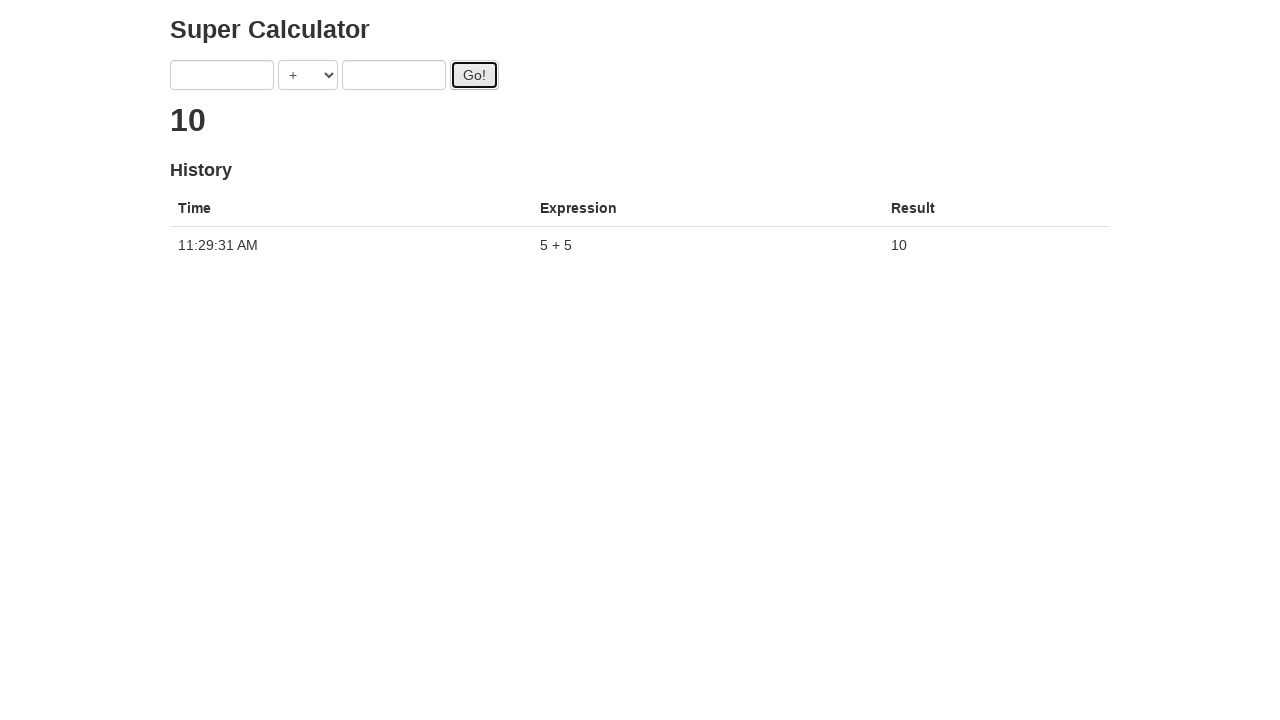